Tests file upload functionality on ilovepdf.com by clicking the upload button and triggering a file upload for Word to PDF conversion

Starting URL: https://www.ilovepdf.com/word_to_pdf

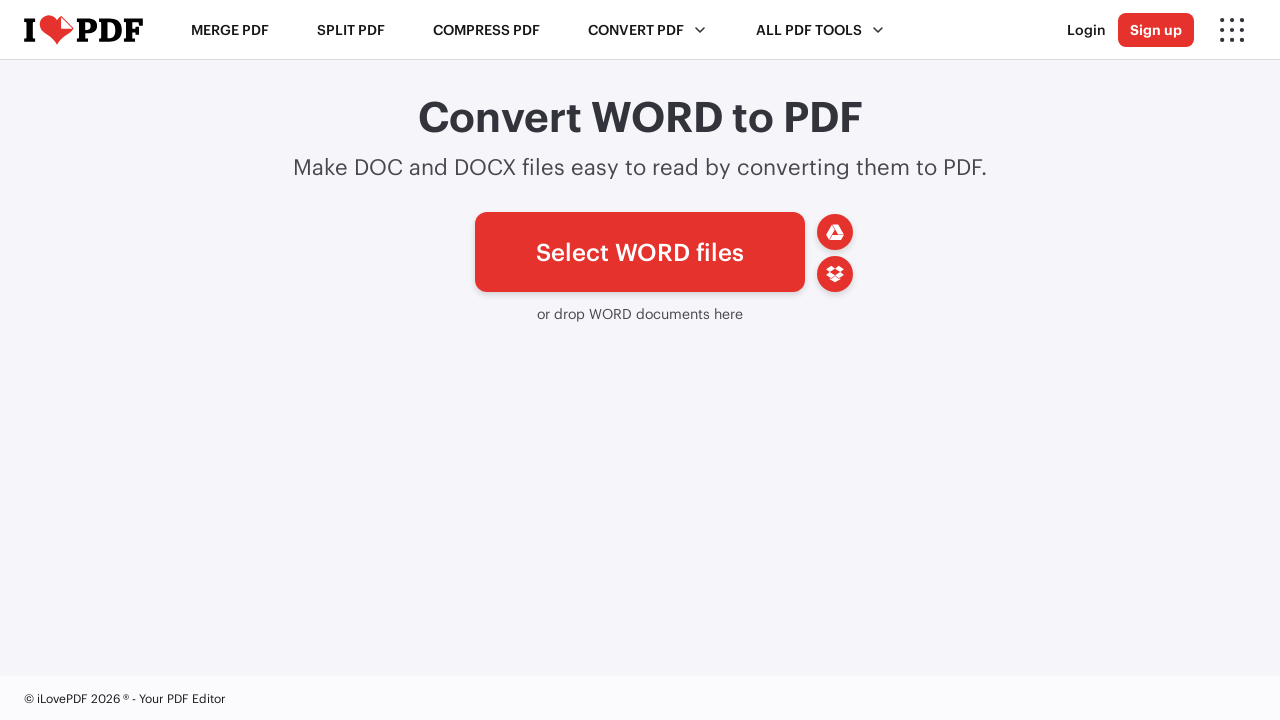

Clicked upload button and file chooser dialog opened at (640, 252) on xpath=//html/body/div[1]/div[1]/div[1]/div[4]/a/span
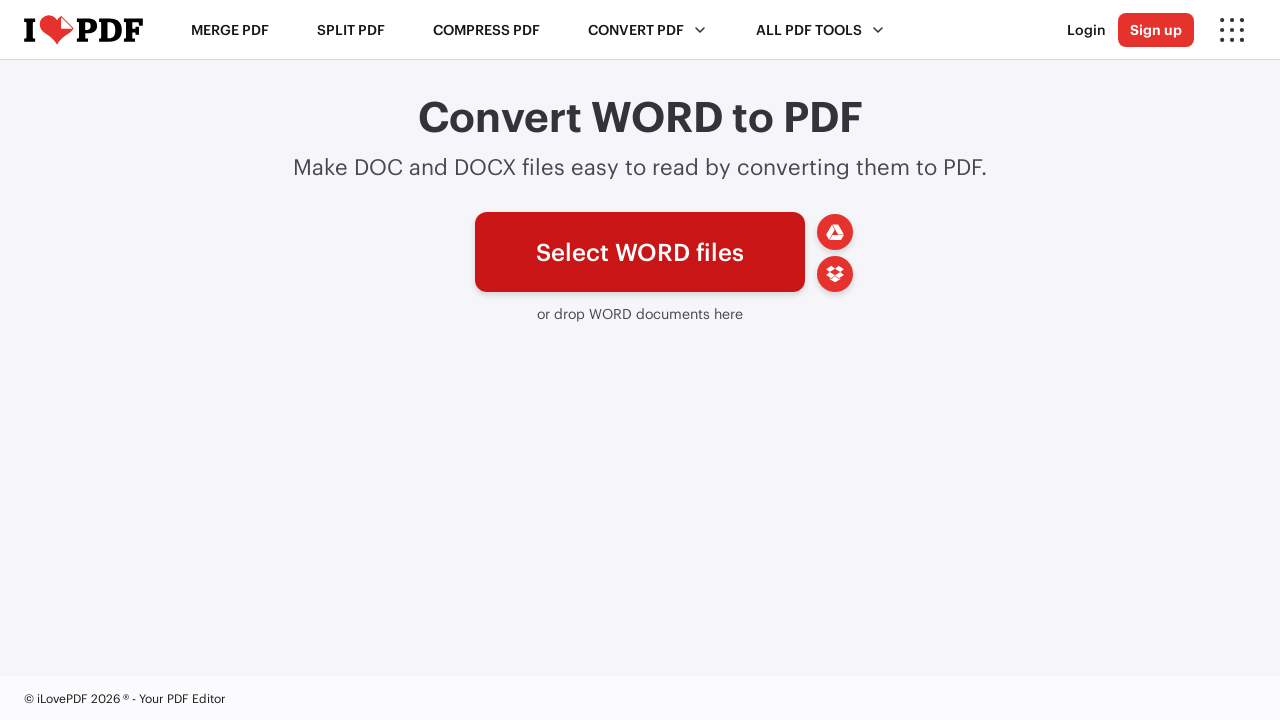

Selected temporary Word document file for upload
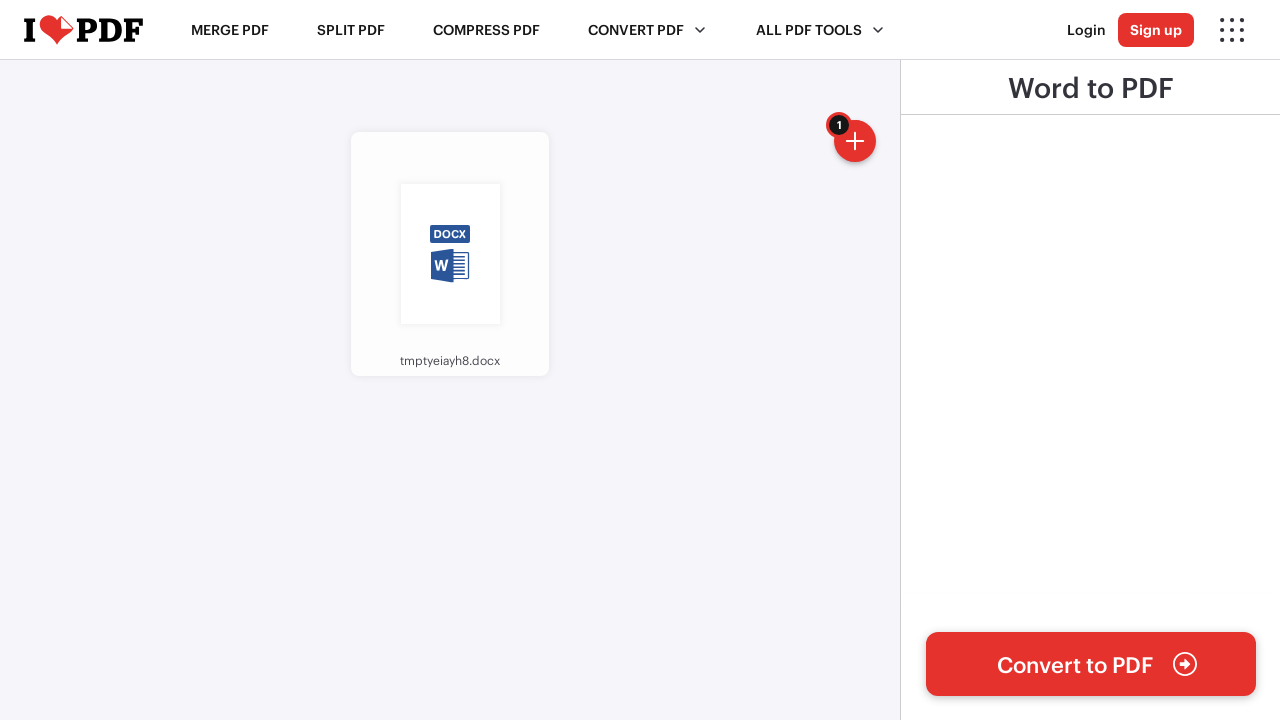

Waited 2 seconds for upload processing
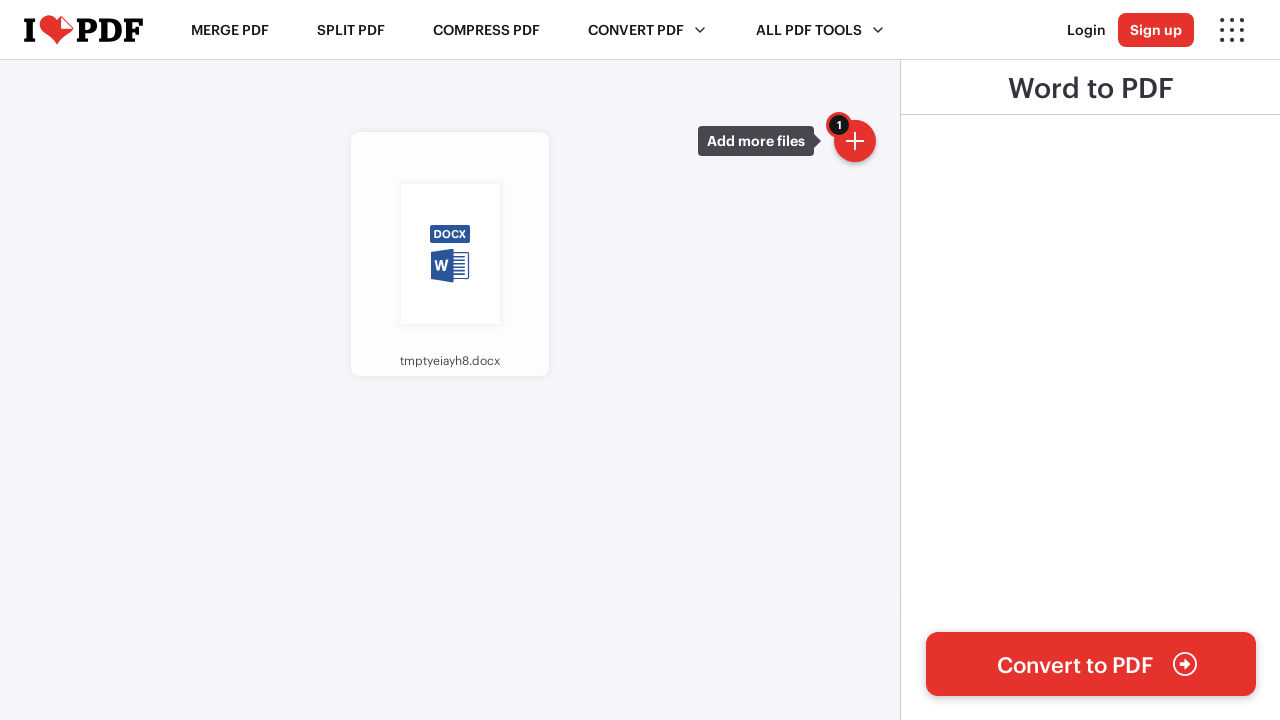

Cleaned up temporary file
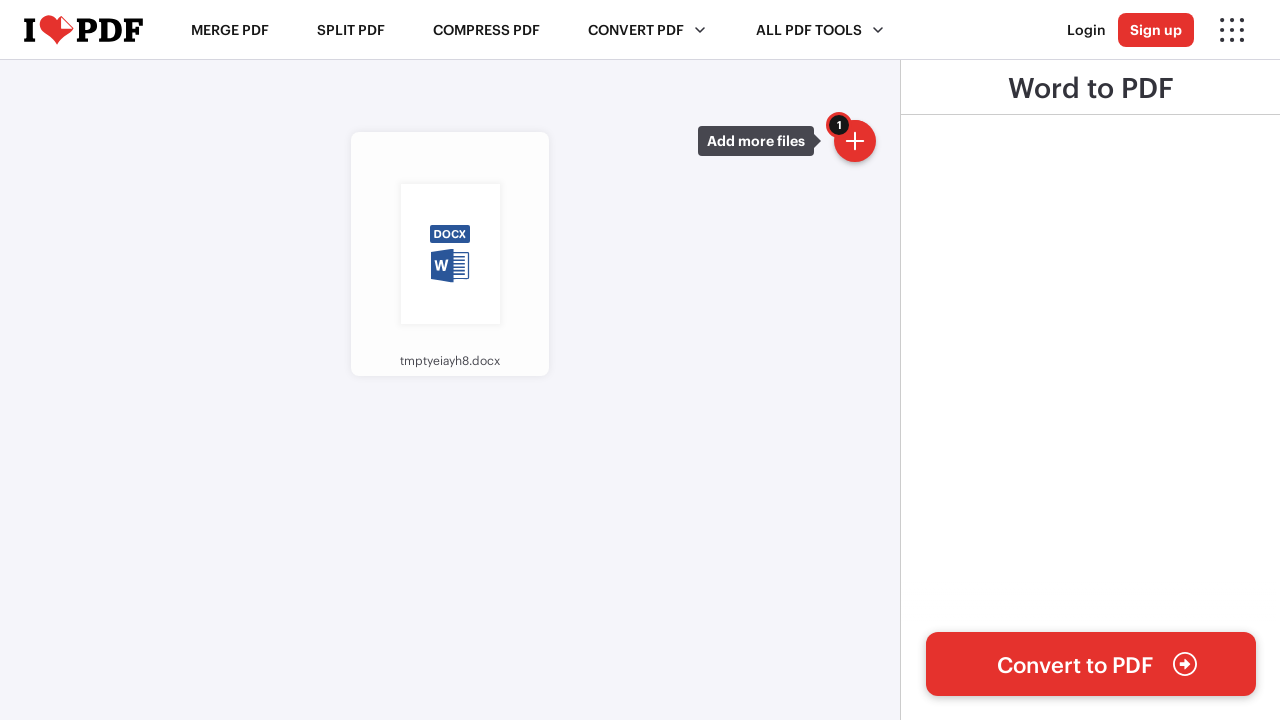

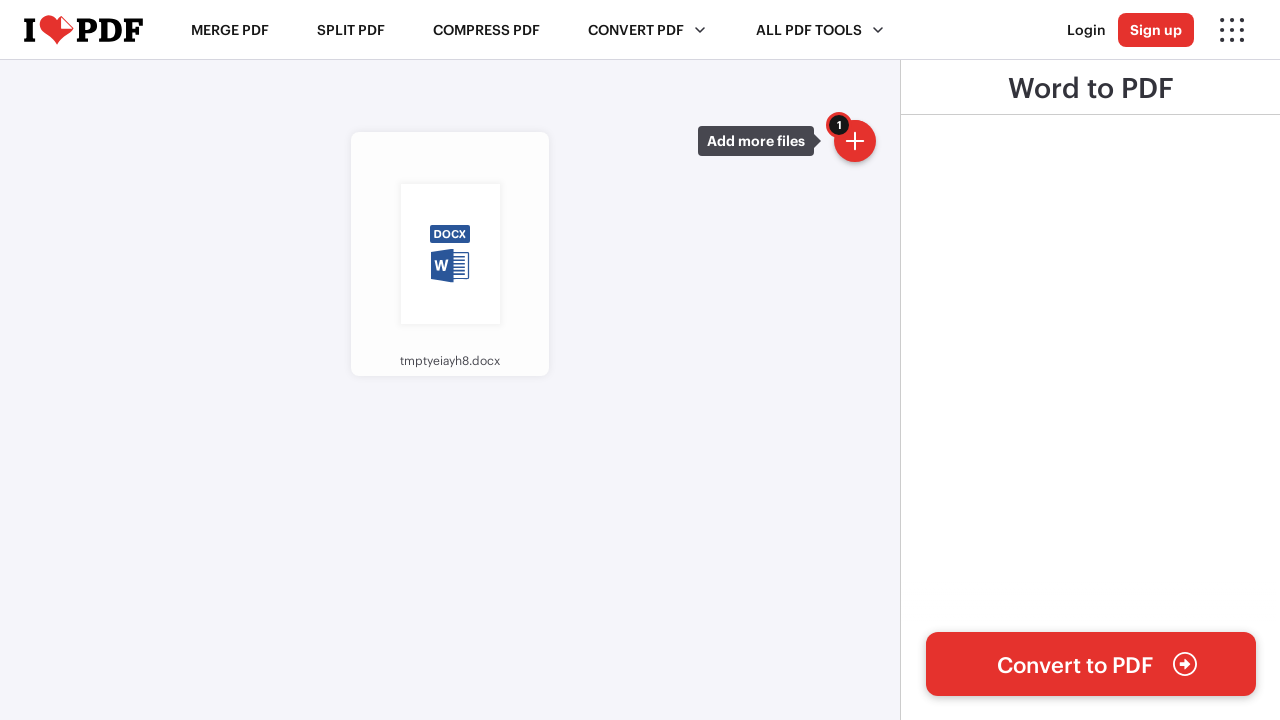